Tests that the page title contains the expected text for the pharmacy website

Starting URL: https://www.lekarnalemon.cz/

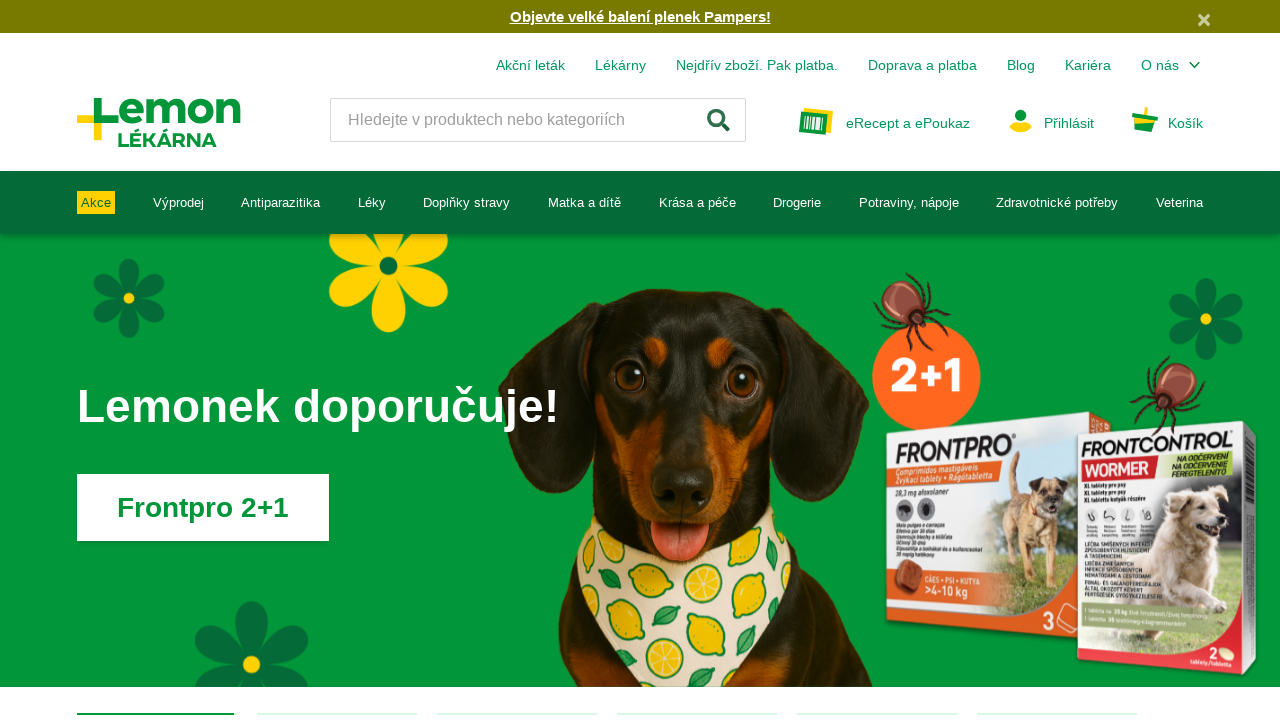

Retrieved page title
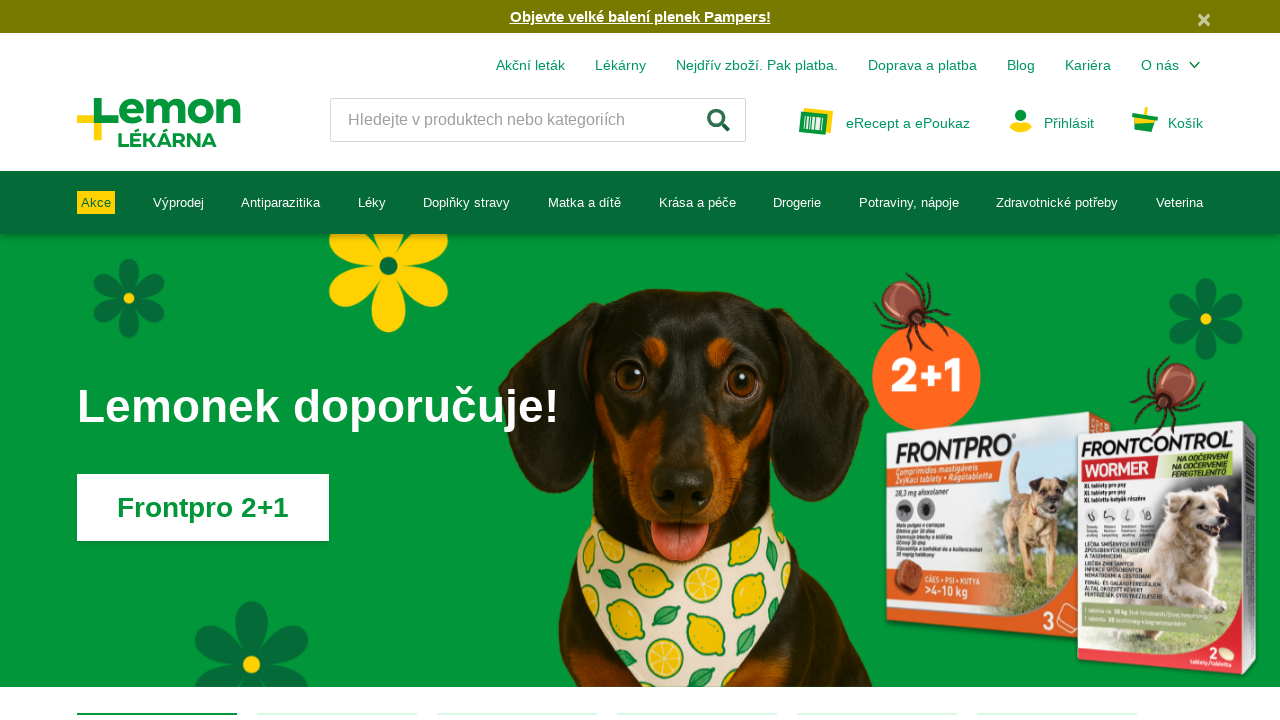

Asserted that page title contains 'Profesionální péče o Vaše zdraví a krásu'
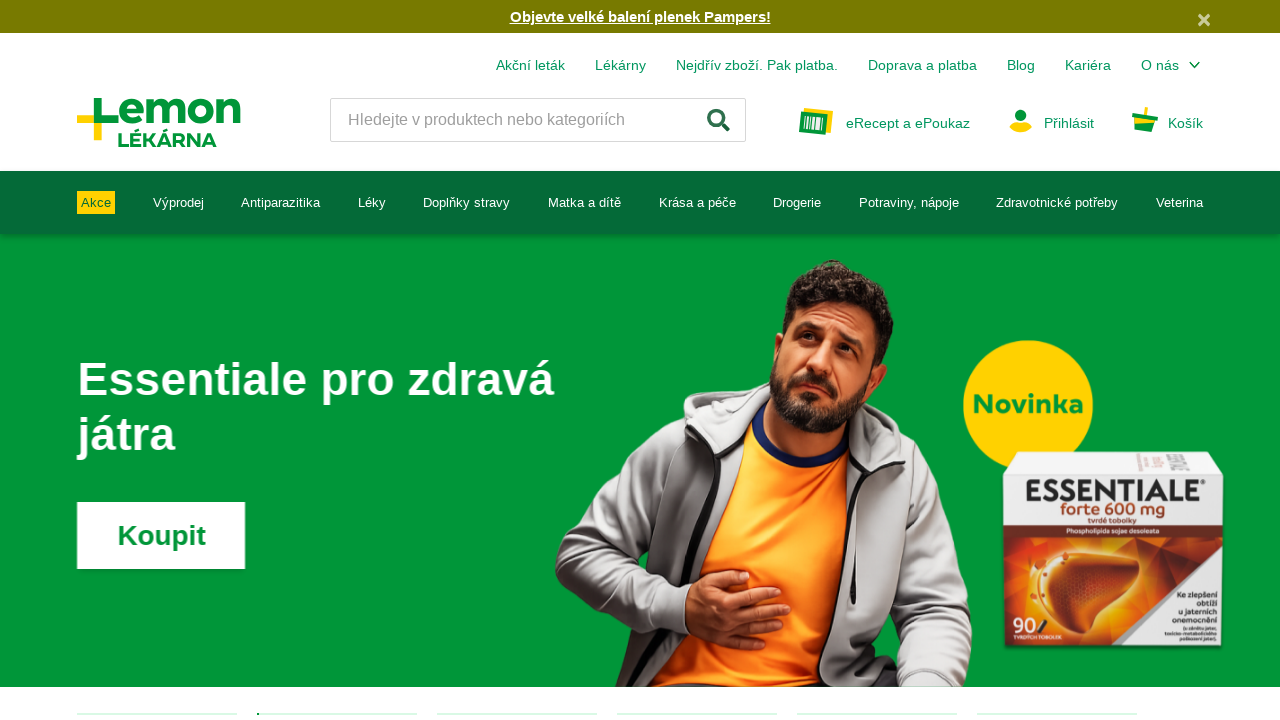

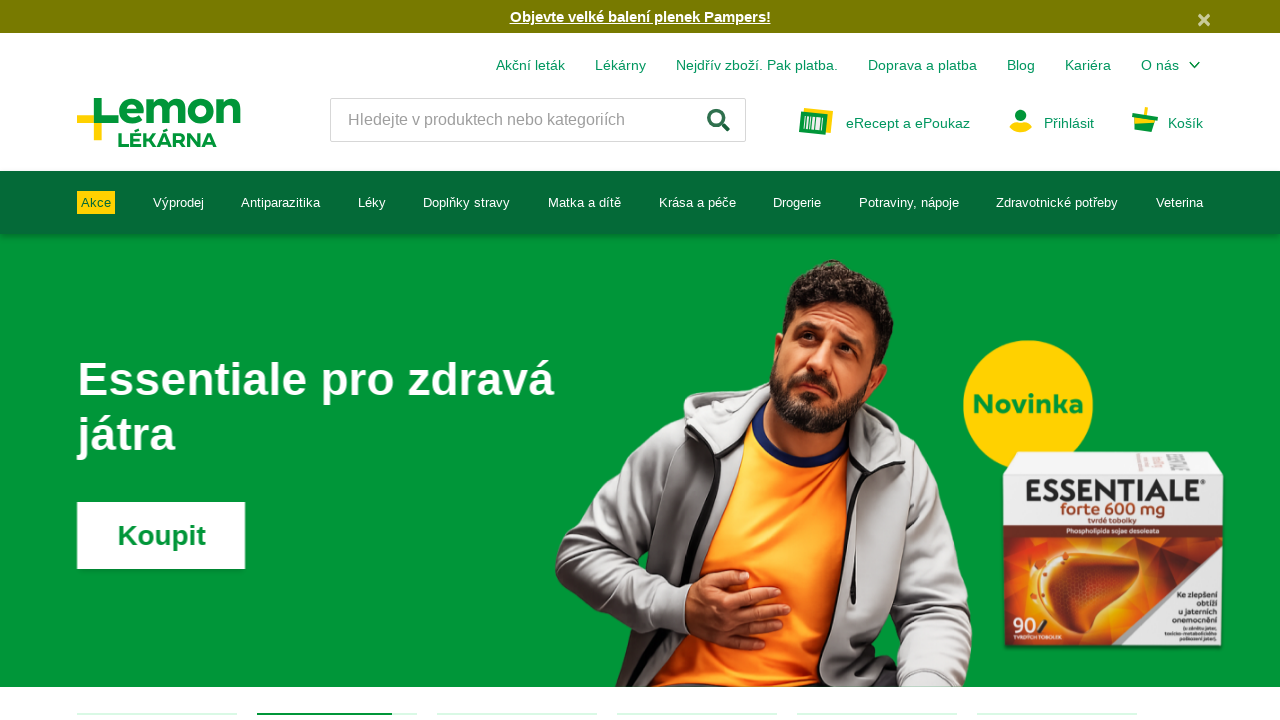